Tests adding a new todo item to a sample todo application by typing in the input field and pressing Enter, then verifying the item appears in the list.

Starting URL: https://lambdatest.github.io/sample-todo-app/

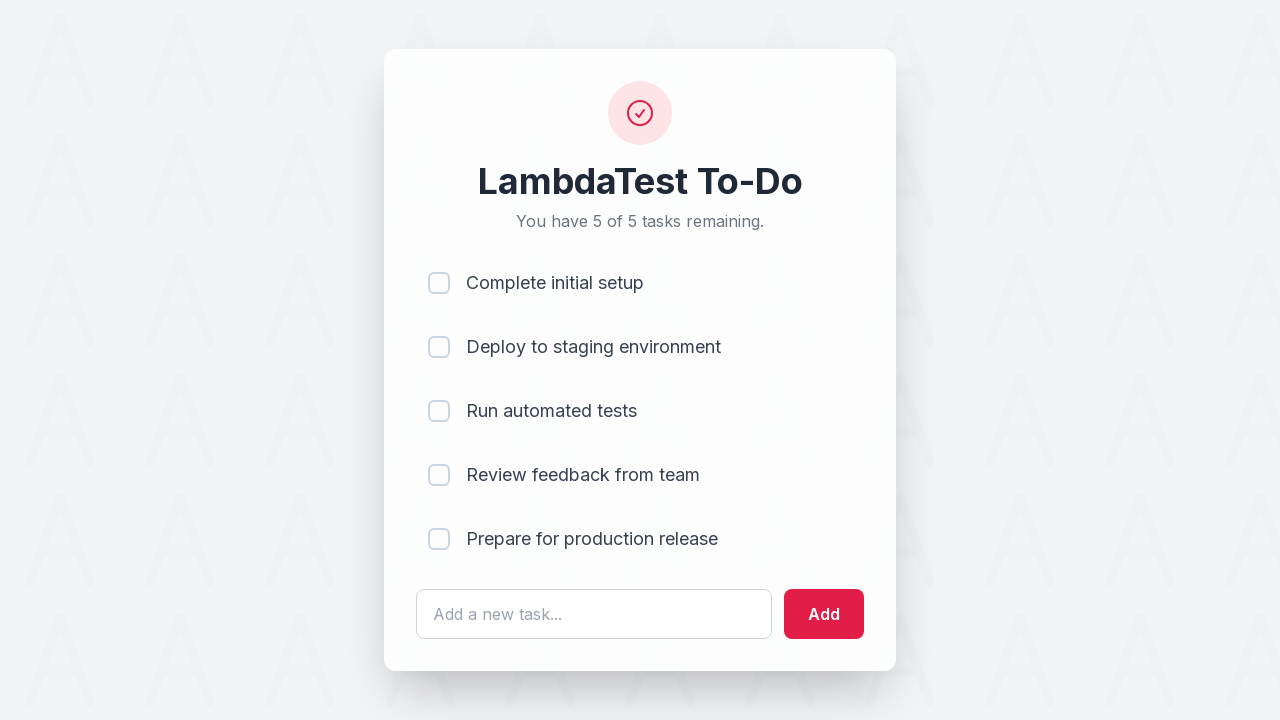

Filled todo input field with 'Learn Selenium' on #sampletodotext
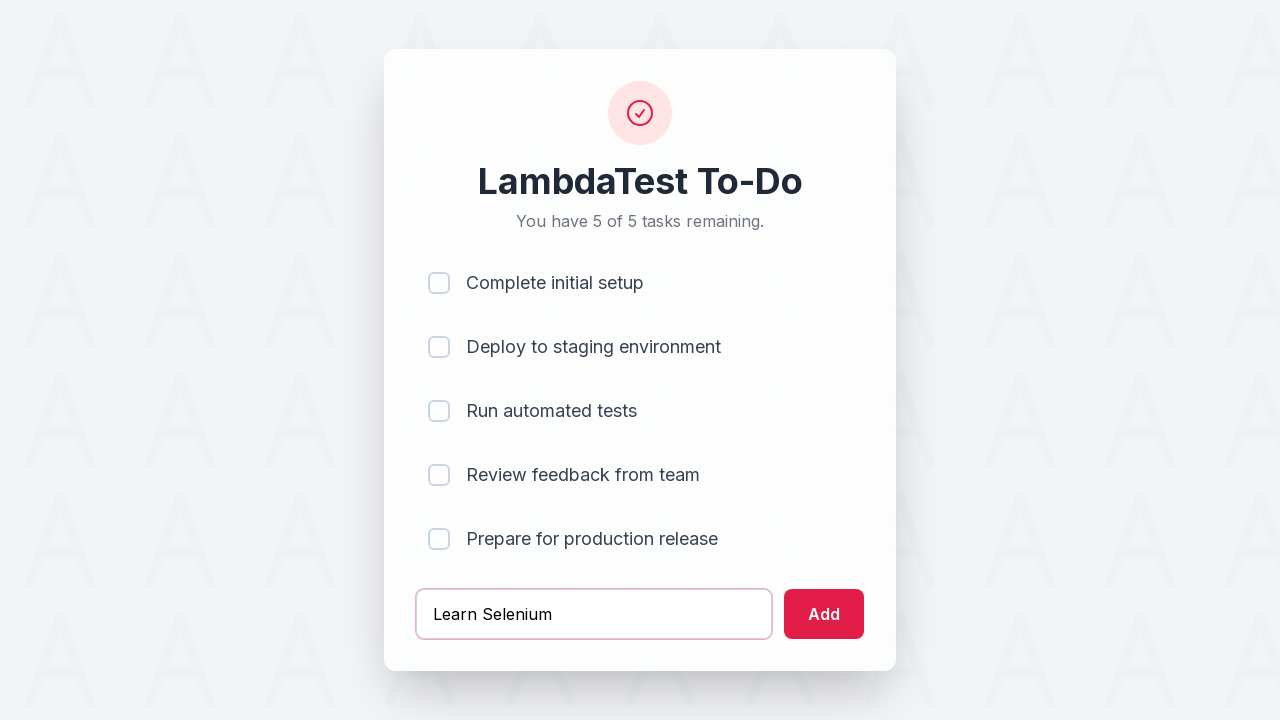

Pressed Enter to submit the new todo item on #sampletodotext
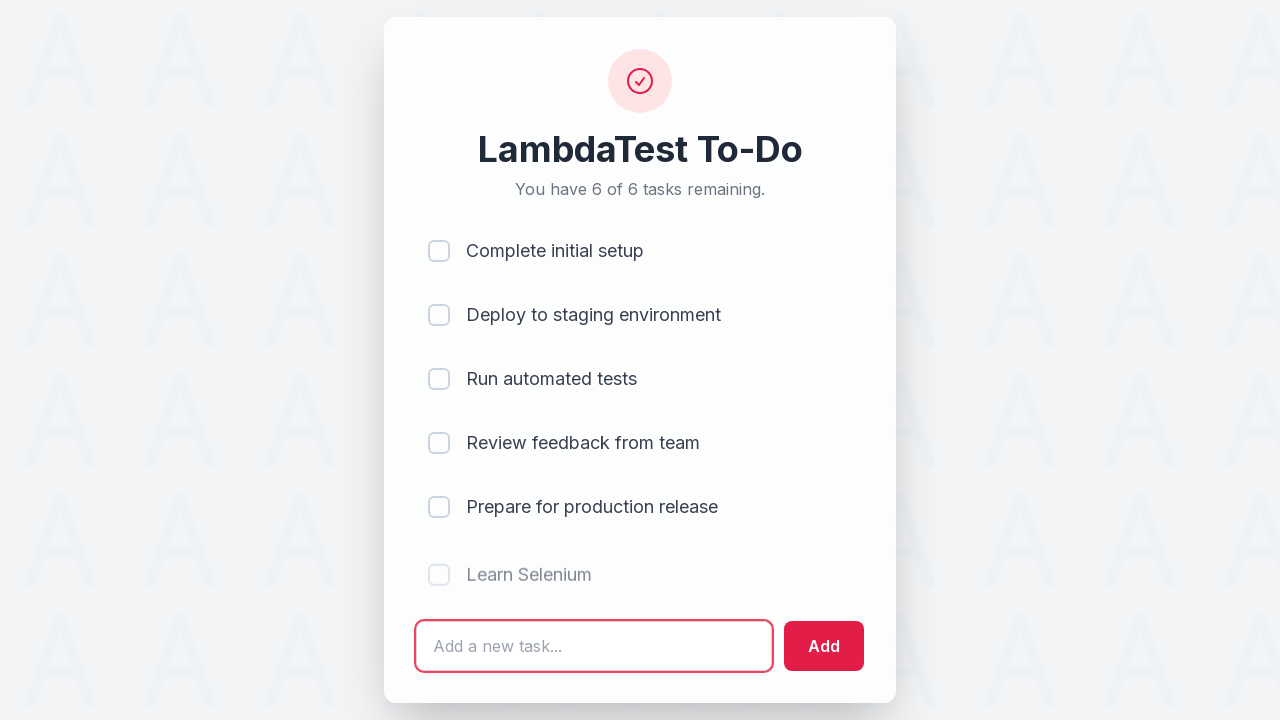

New todo item appeared in the list
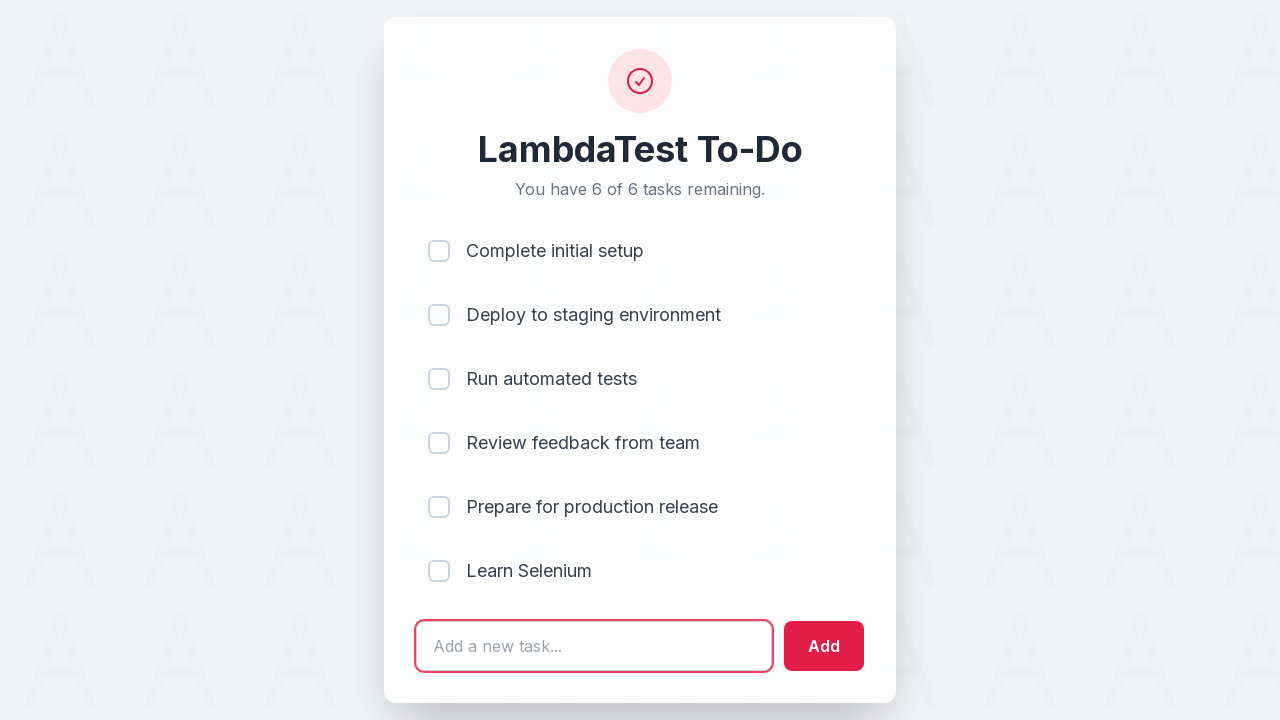

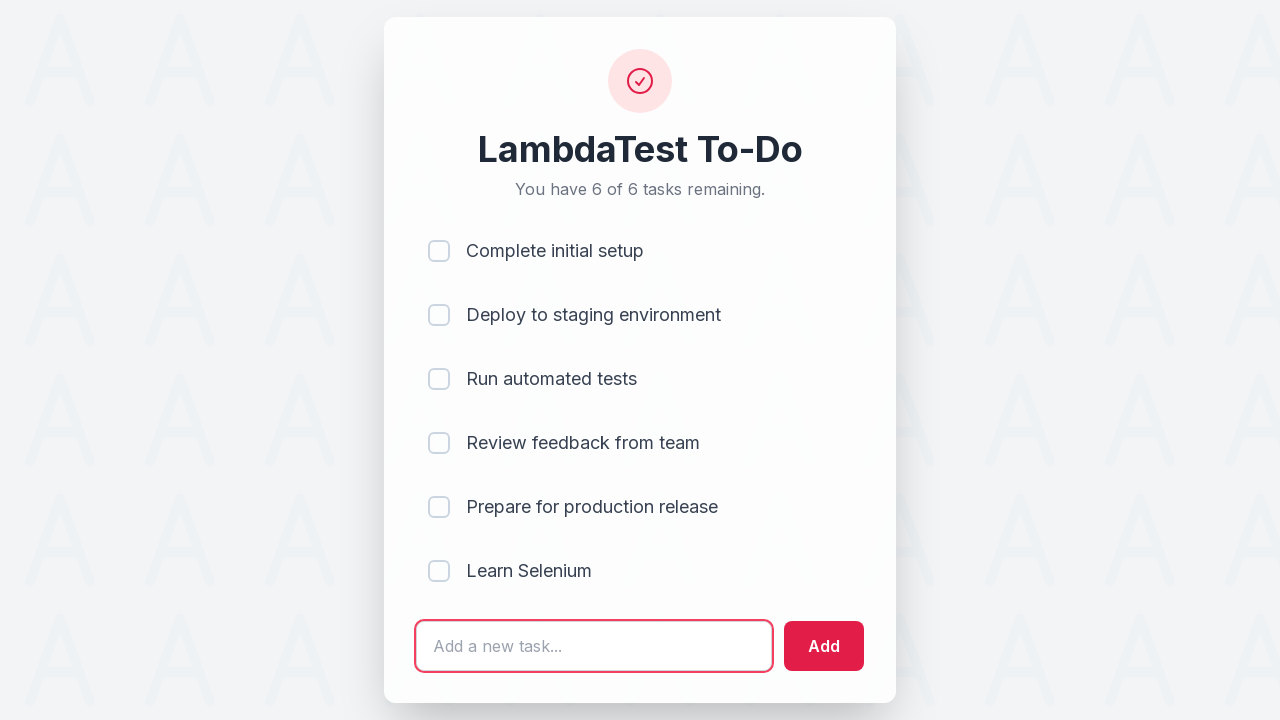